Tests opting out of A/B tests by visiting the page, verifying initial A/B test state, adding an opt-out cookie, refreshing the page, and verifying the opt-out state.

Starting URL: http://the-internet.herokuapp.com/abtest

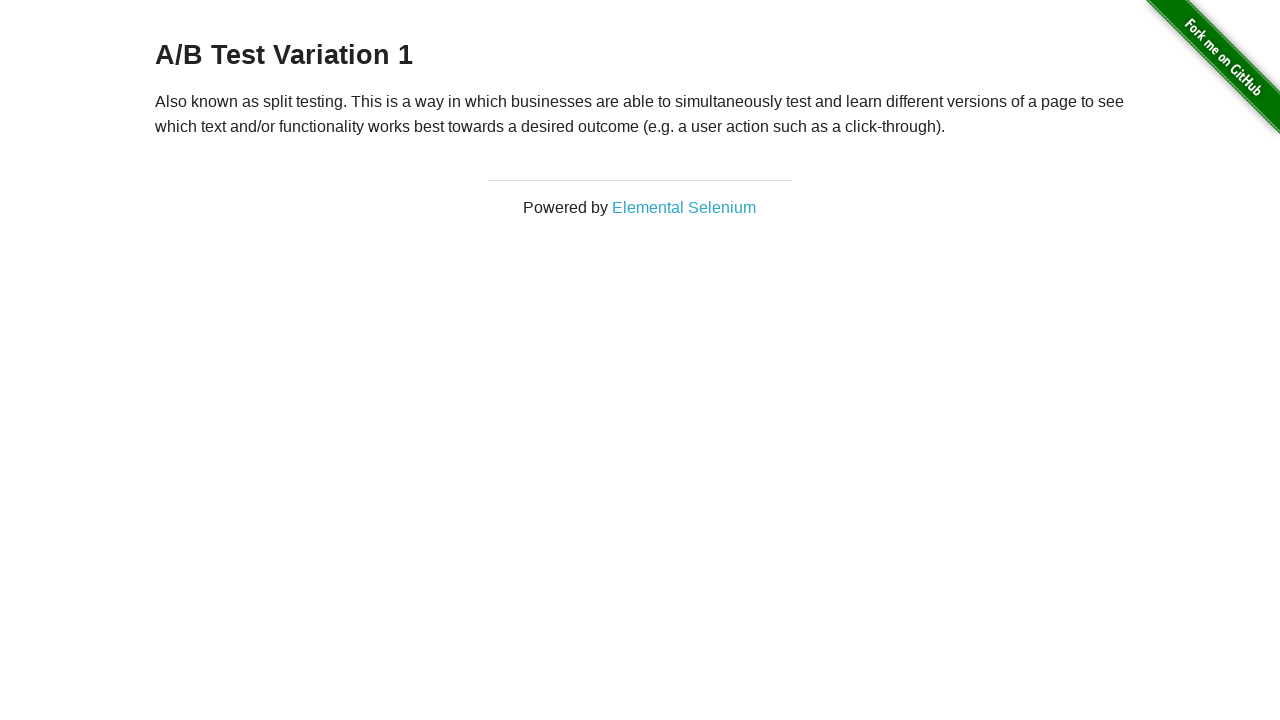

Waited for h3 heading to load
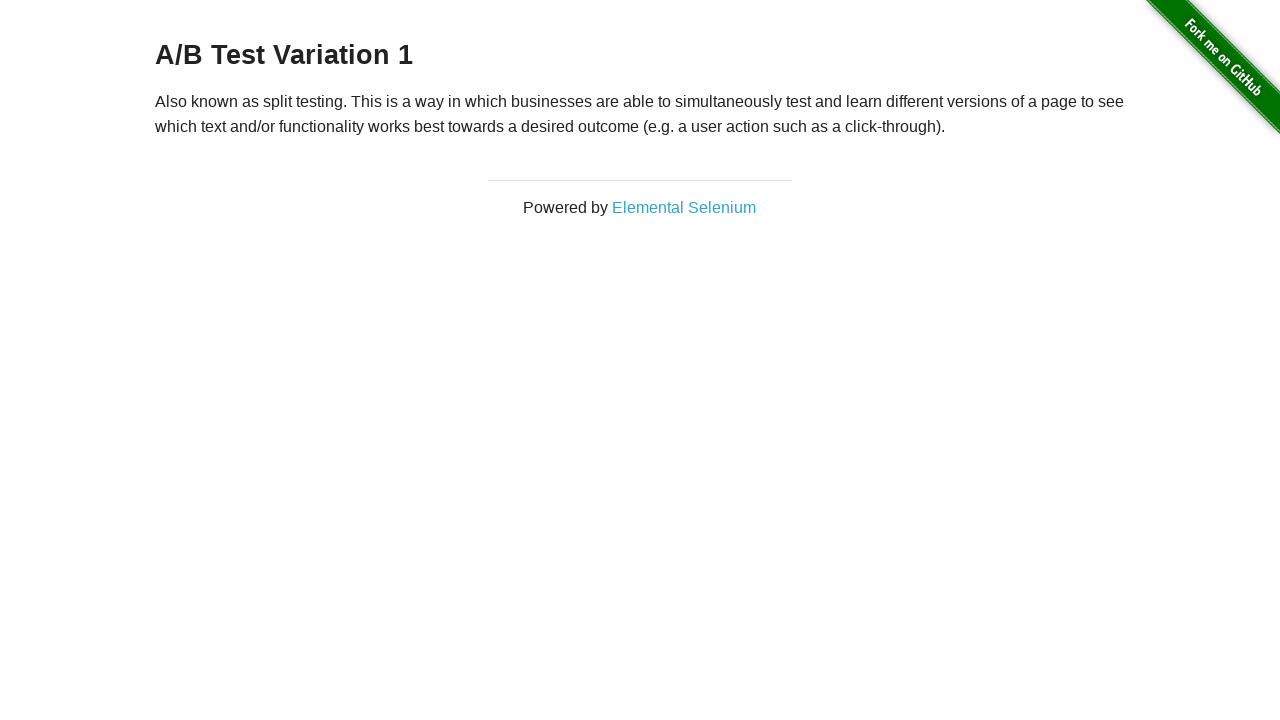

Retrieved initial heading text
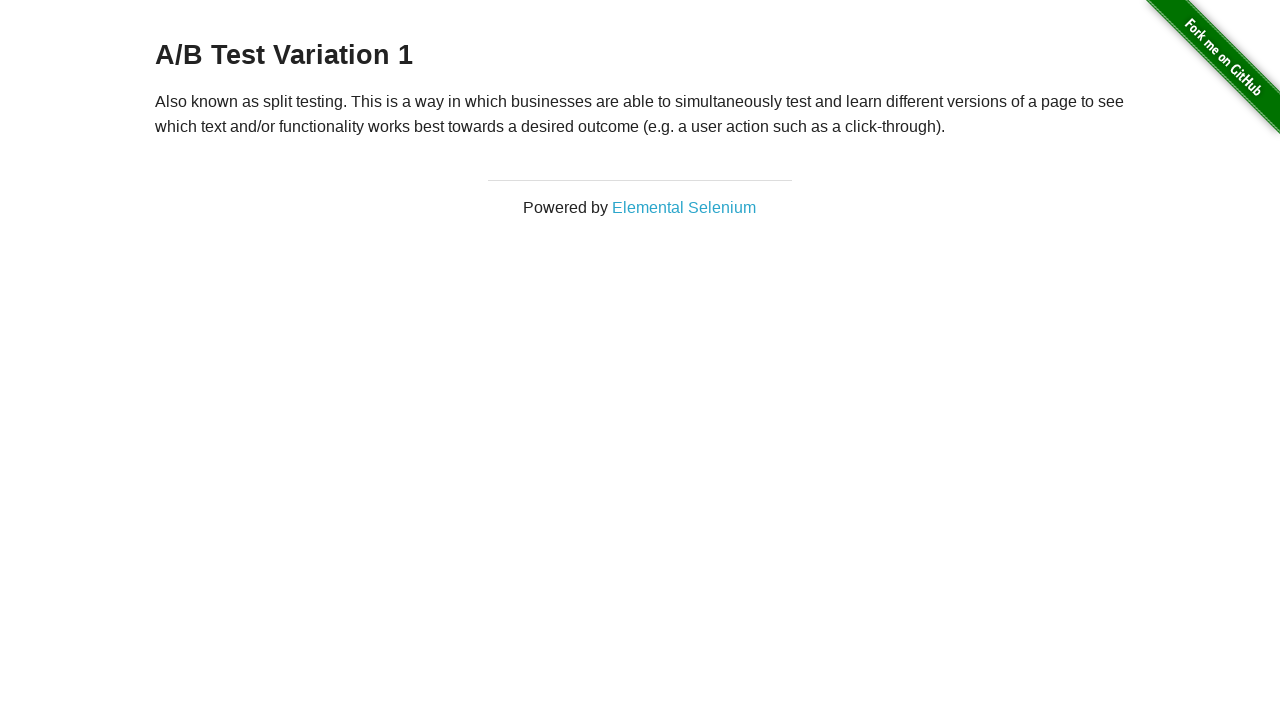

Verified initial heading starts with 'A/B Test': 'A/B Test Variation 1'
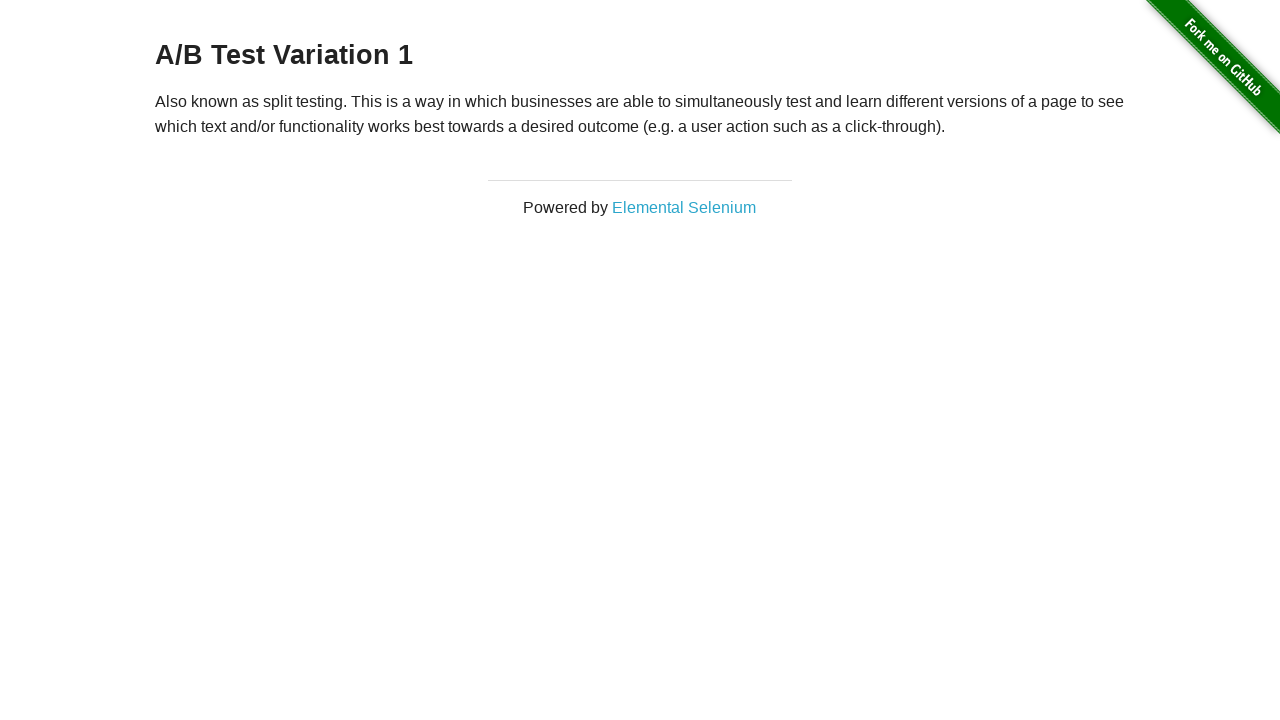

Added optimizelyOptOut cookie with value 'true'
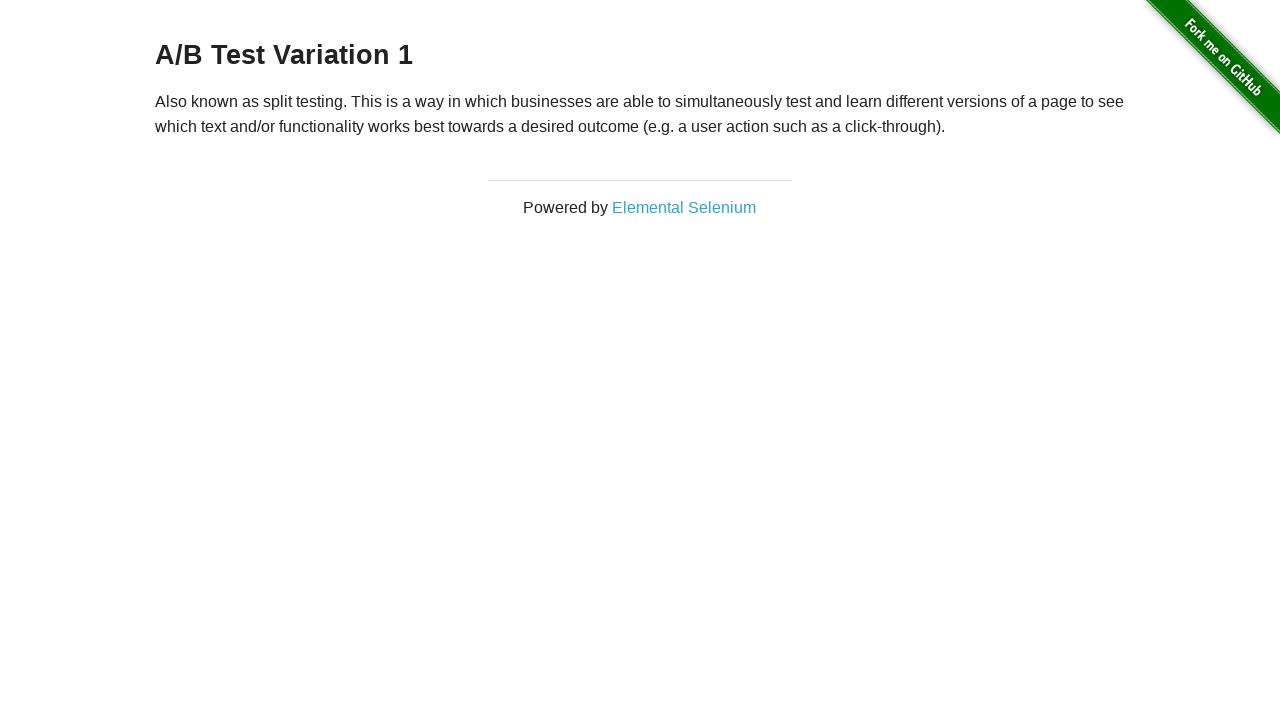

Reloaded page to apply opt-out cookie
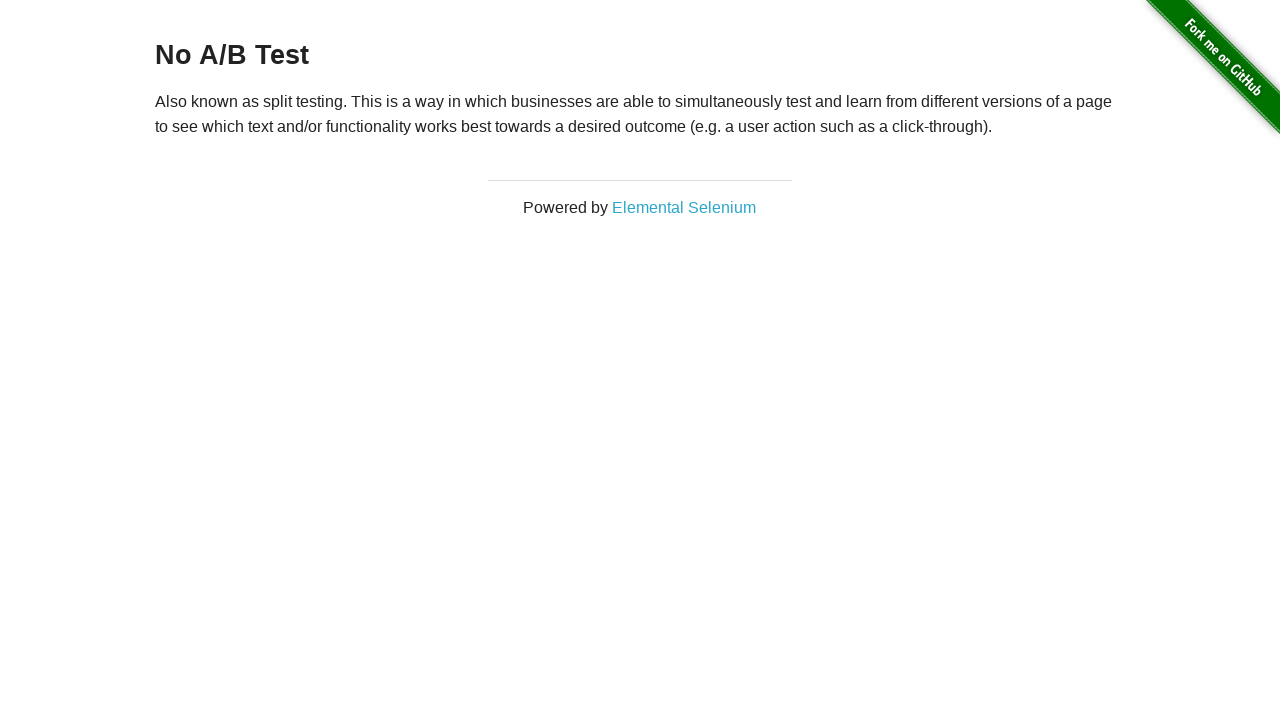

Waited for h3 heading to load after page reload
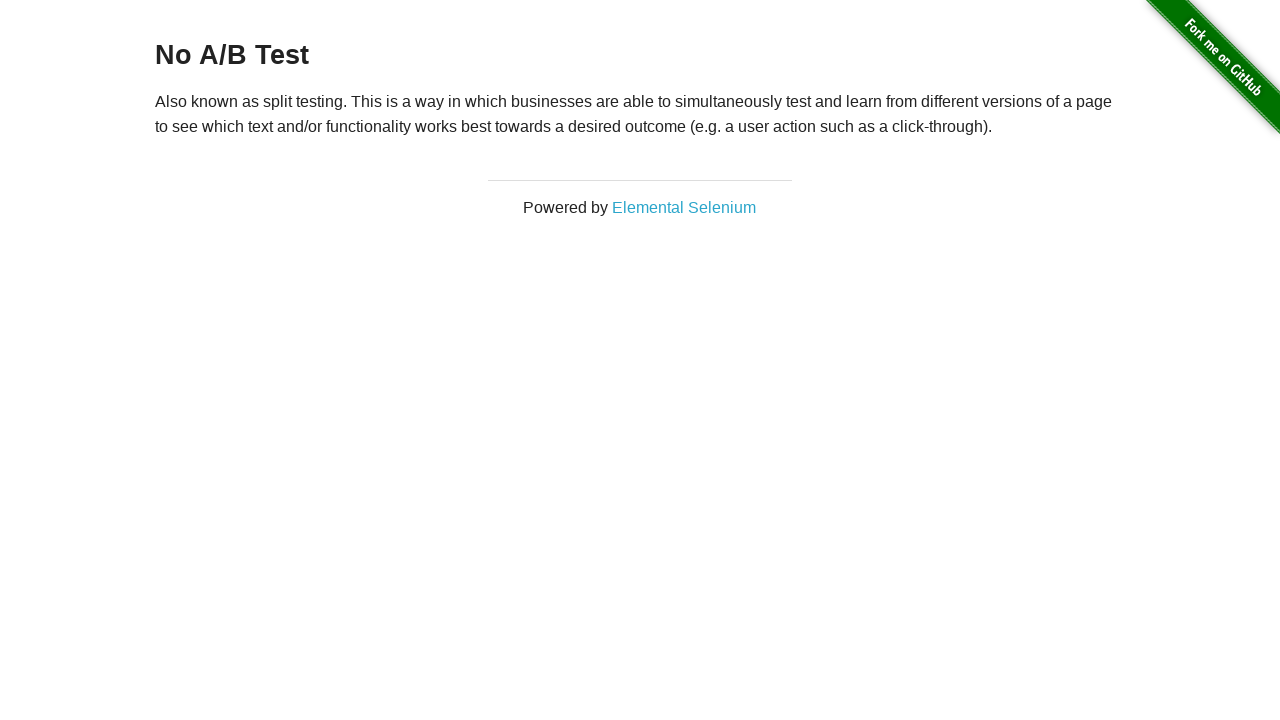

Retrieved heading text after opt-out
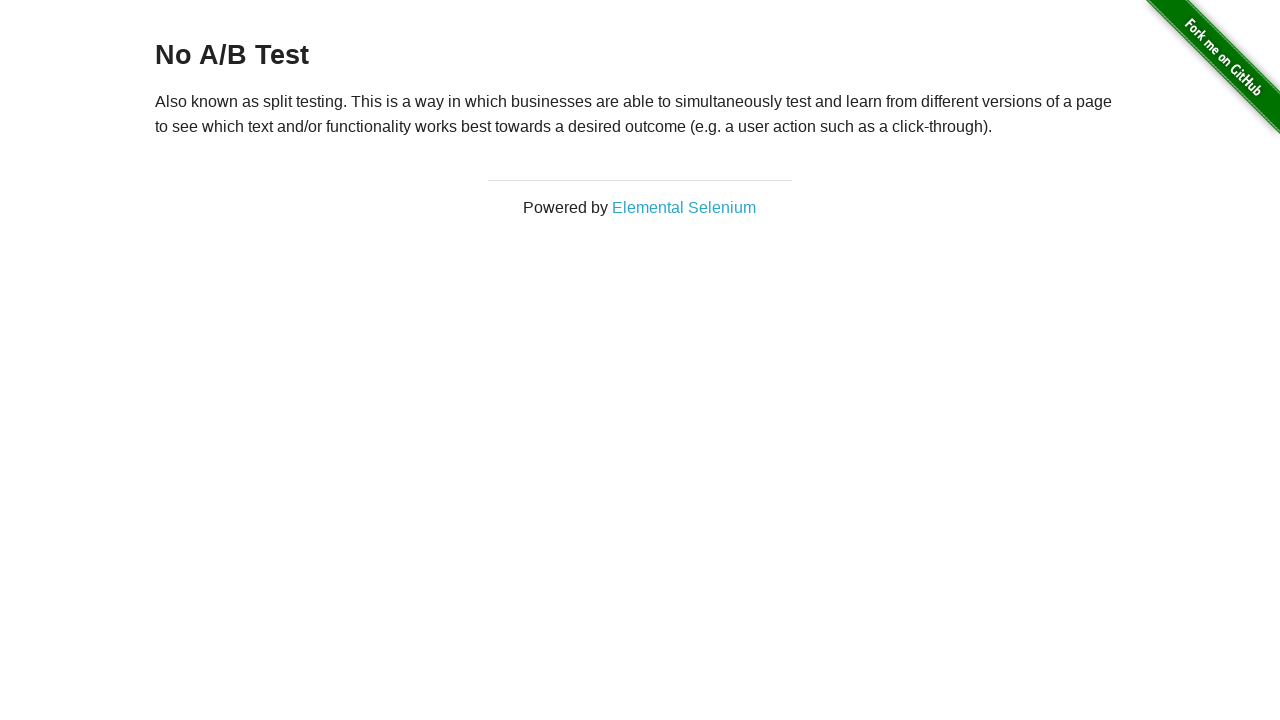

Verified opt-out successful - heading now shows: 'No A/B Test'
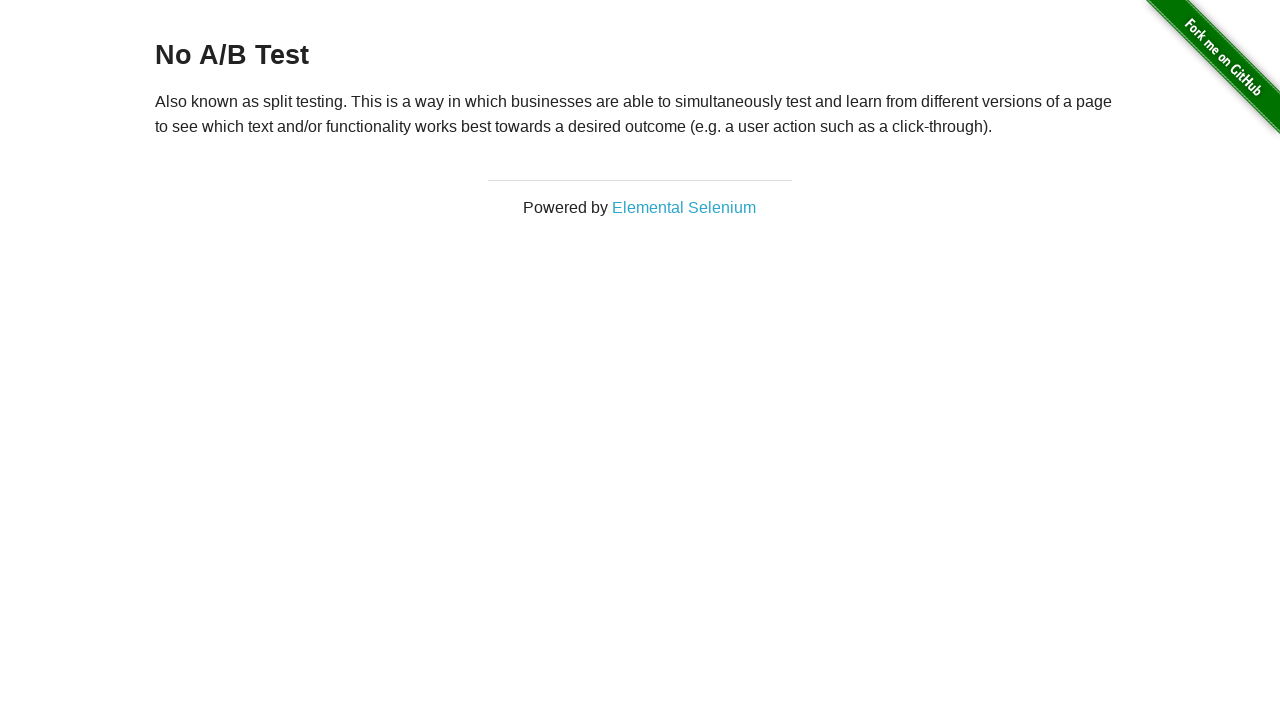

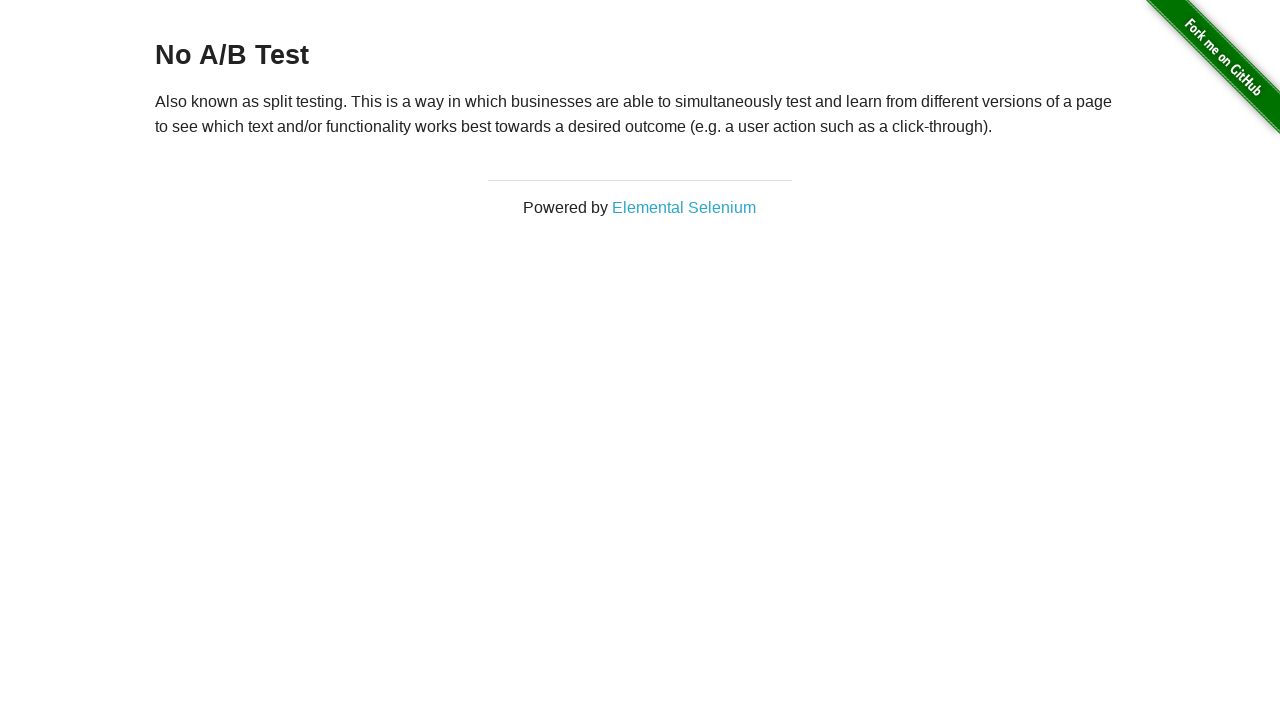